Tests range slider by clicking and dragging to change its value

Starting URL: https://bonigarcia.dev/selenium-webdriver-java/web-form.html

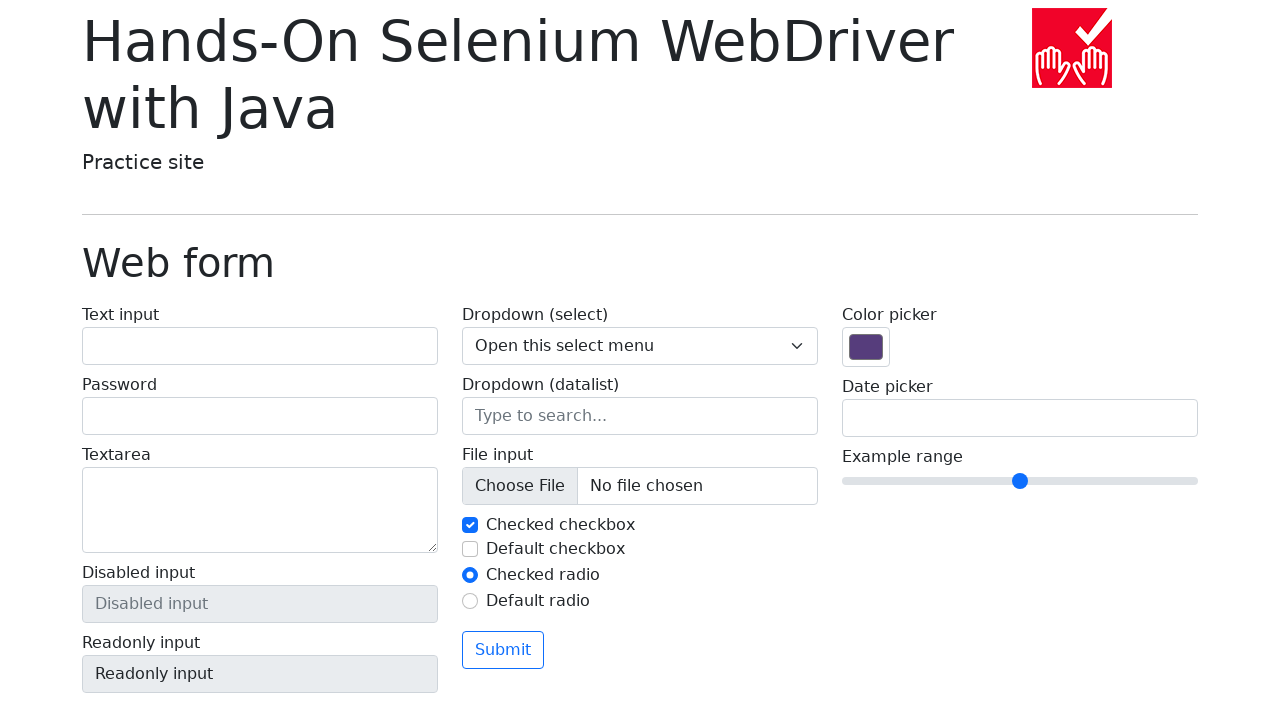

Located range slider element
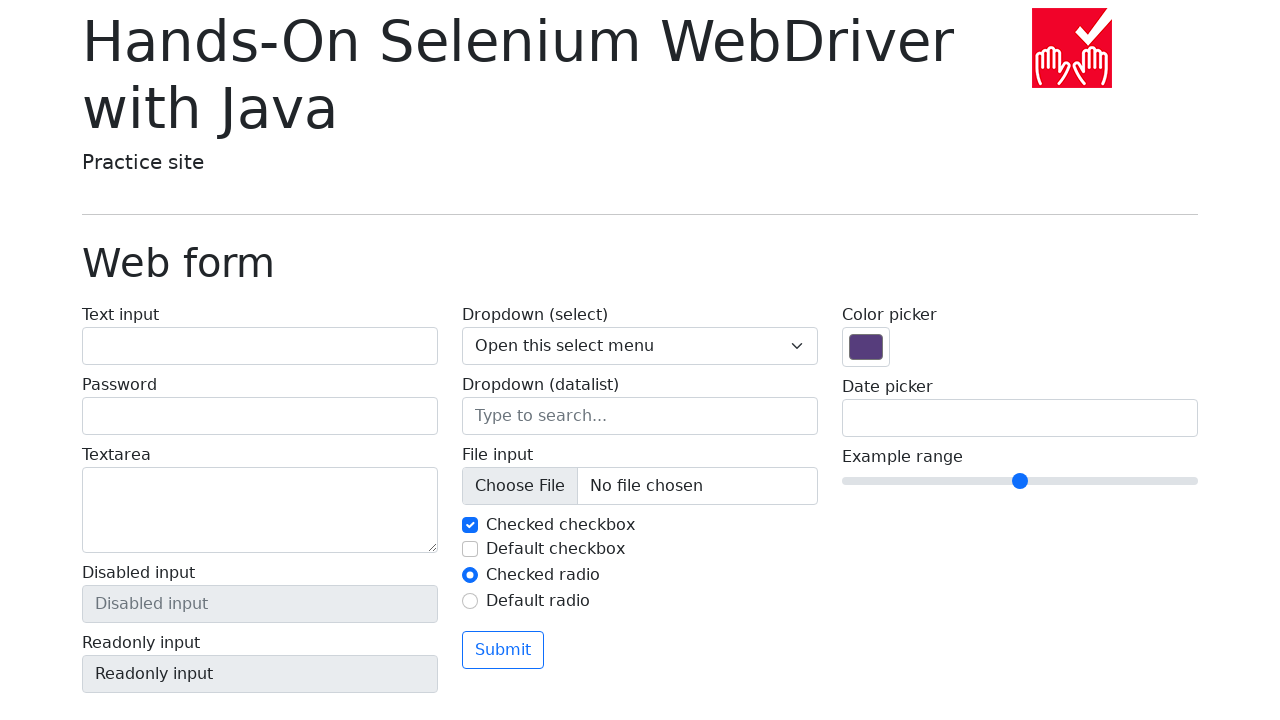

Retrieved initial range slider value: 5
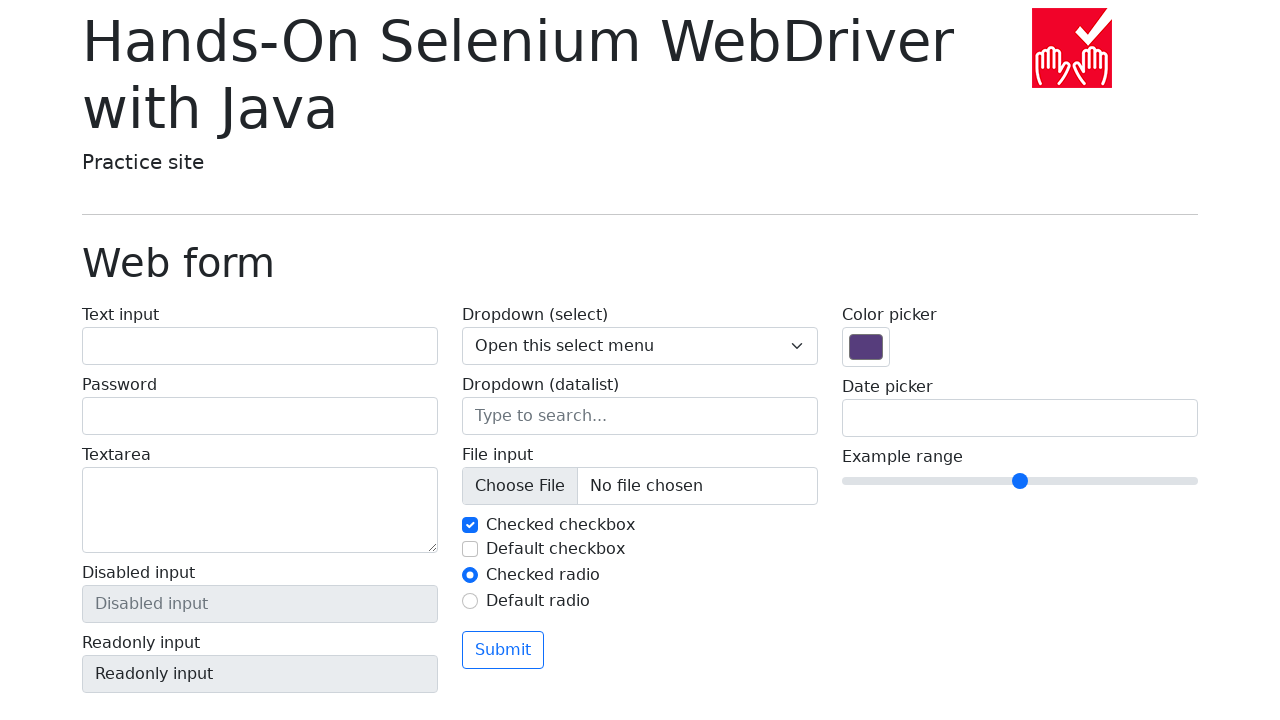

Clicked on range slider at (1020, 481) on .form-range
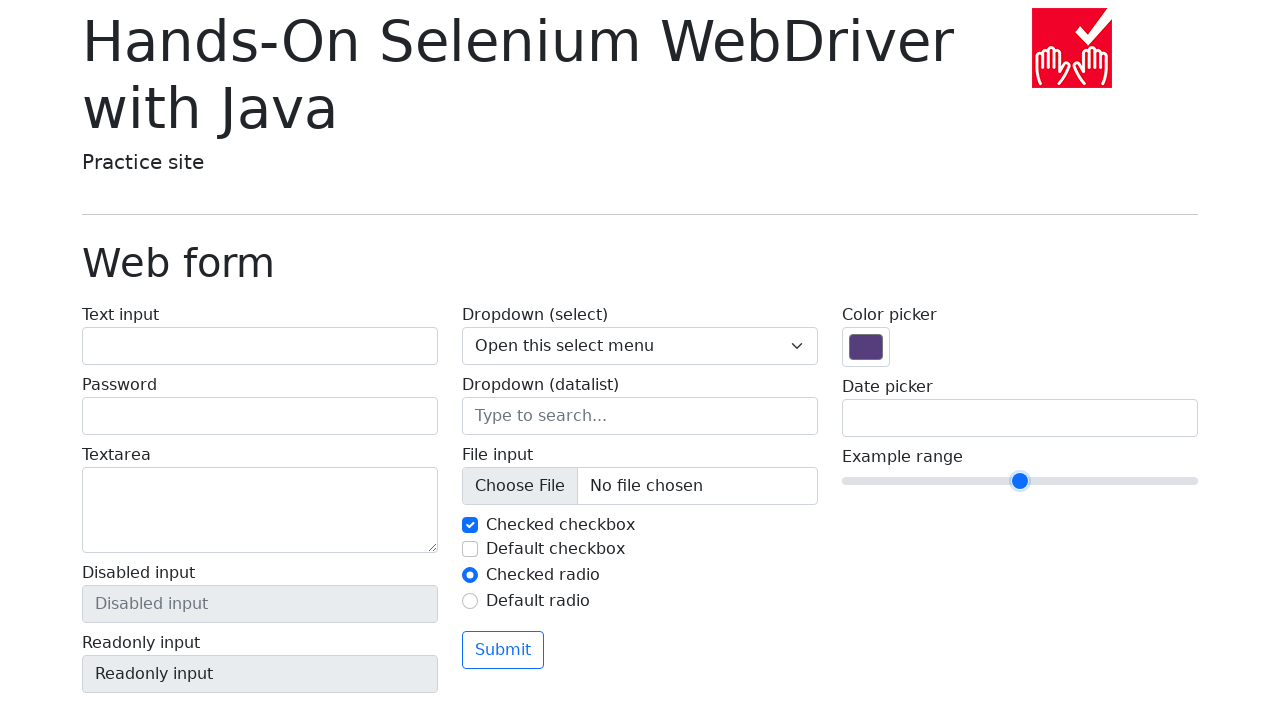

Moved mouse to center of range slider at (1020, 481)
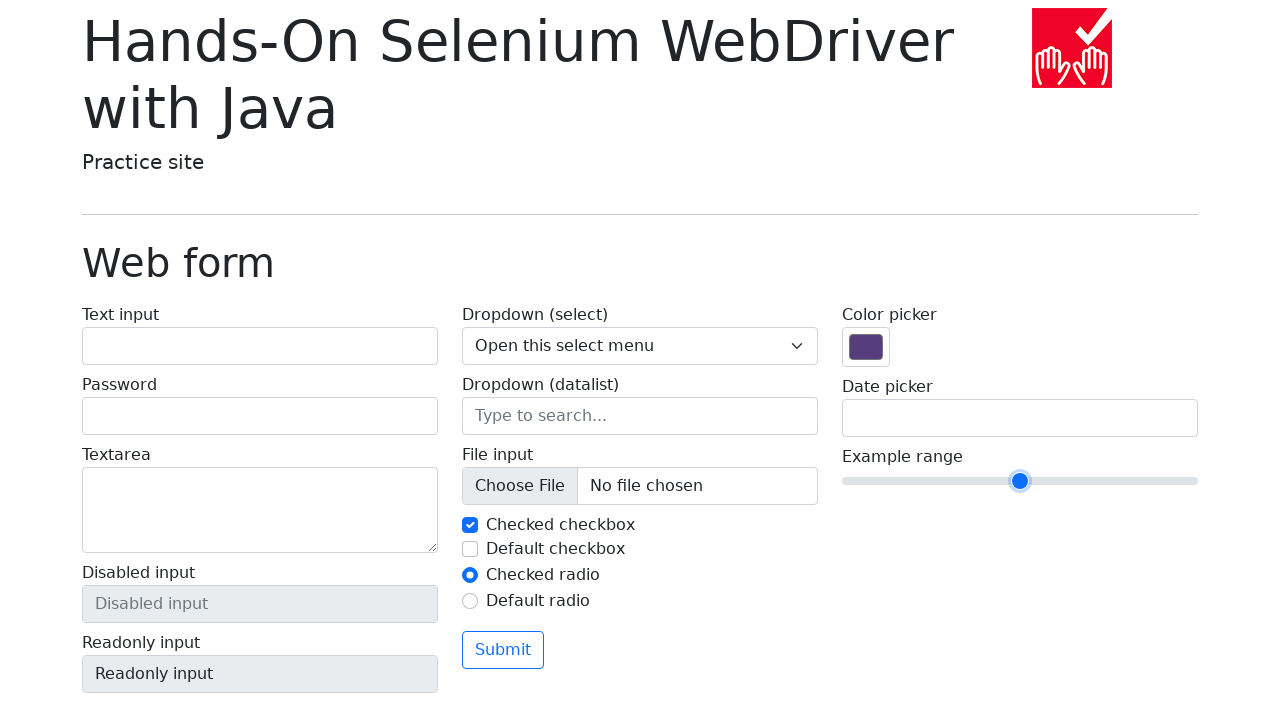

Pressed mouse button down on range slider at (1020, 481)
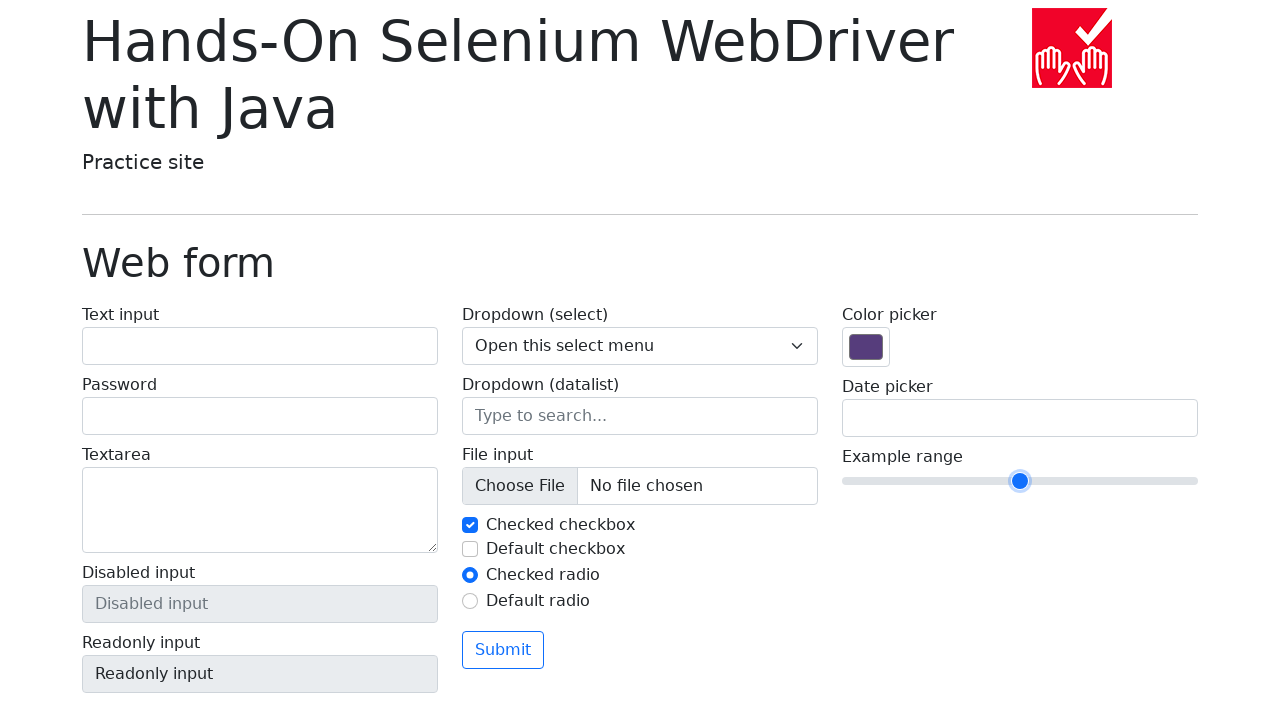

Dragged mouse 60 pixels to the right at (1080, 481)
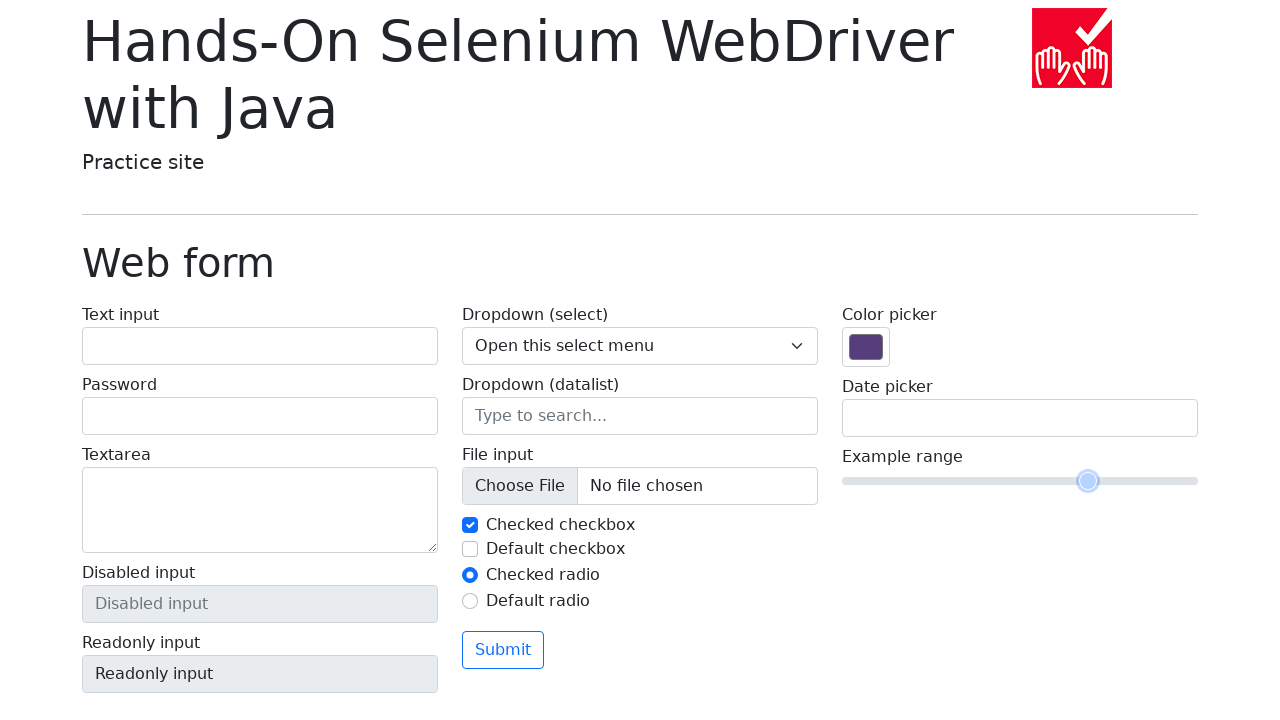

Released mouse button after dragging at (1080, 481)
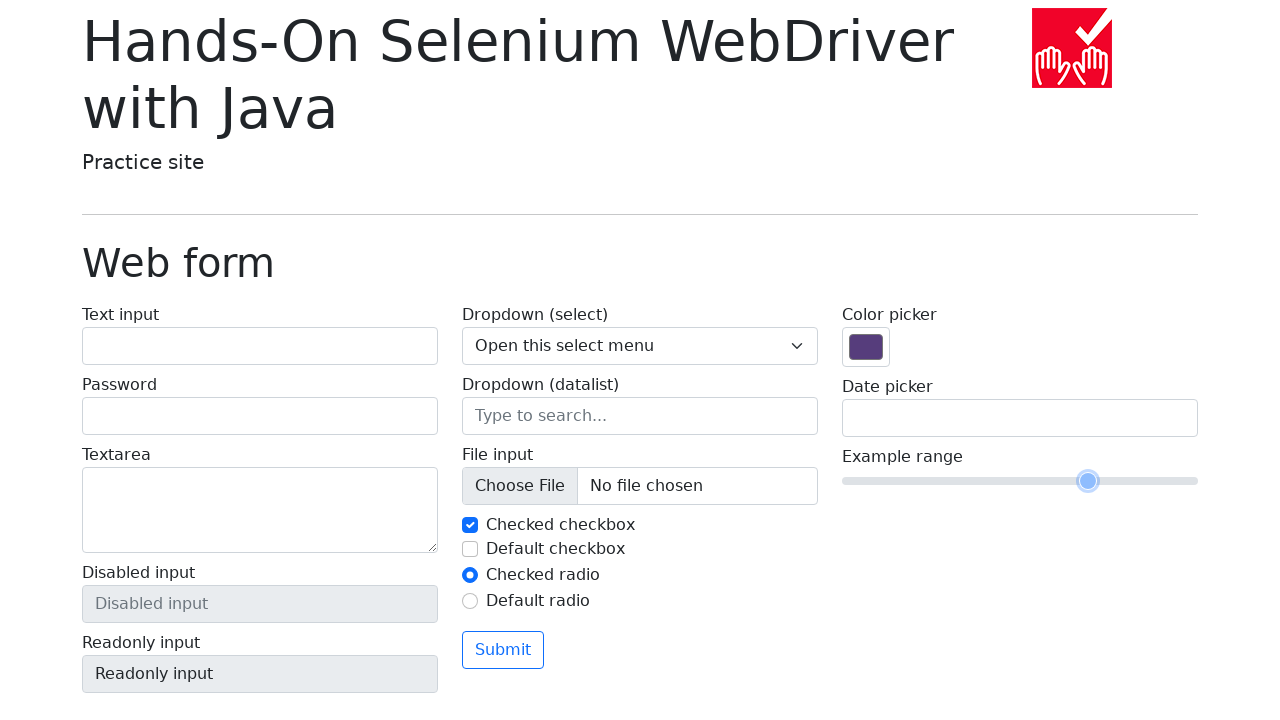

Retrieved new range slider value: 7
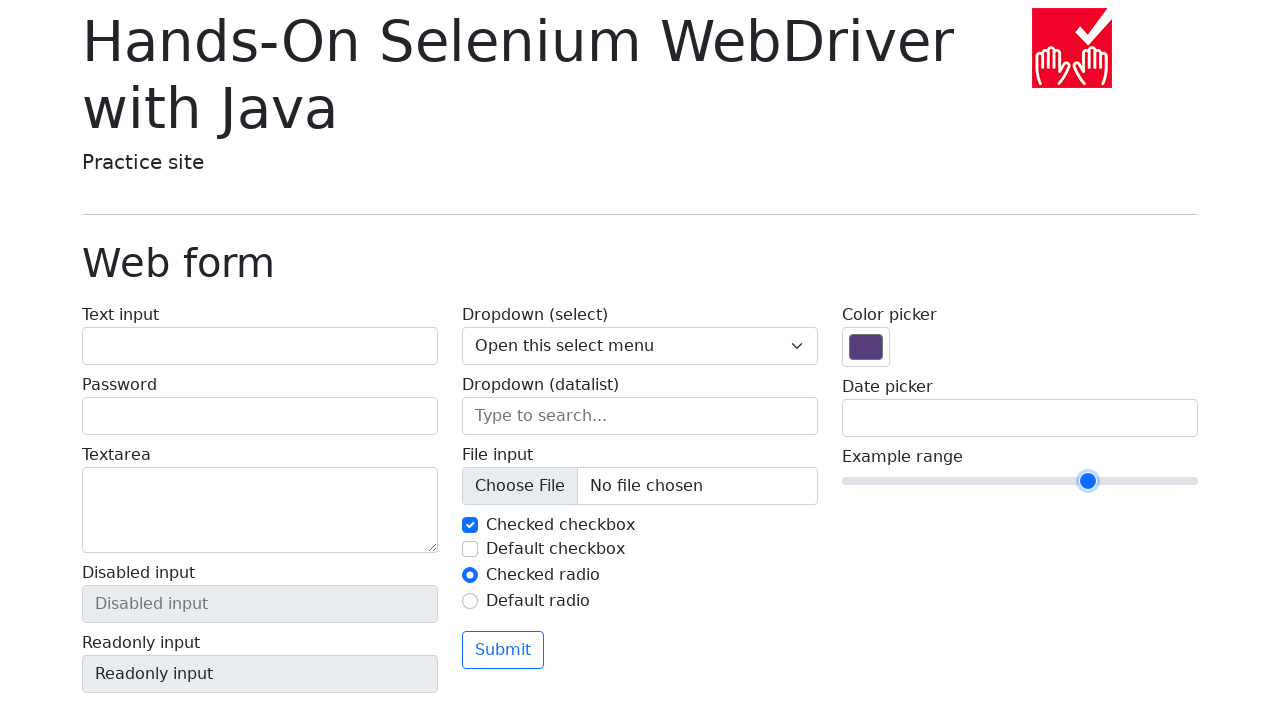

Verified range slider value changed from 5 to 7
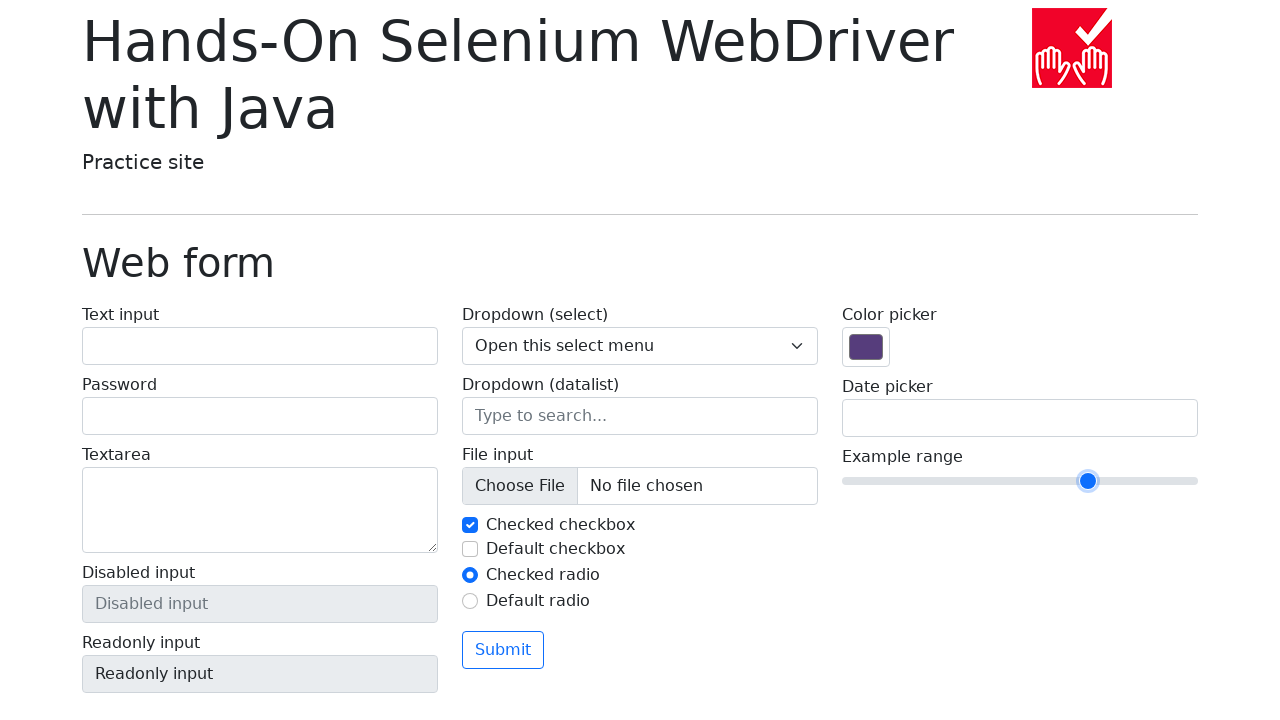

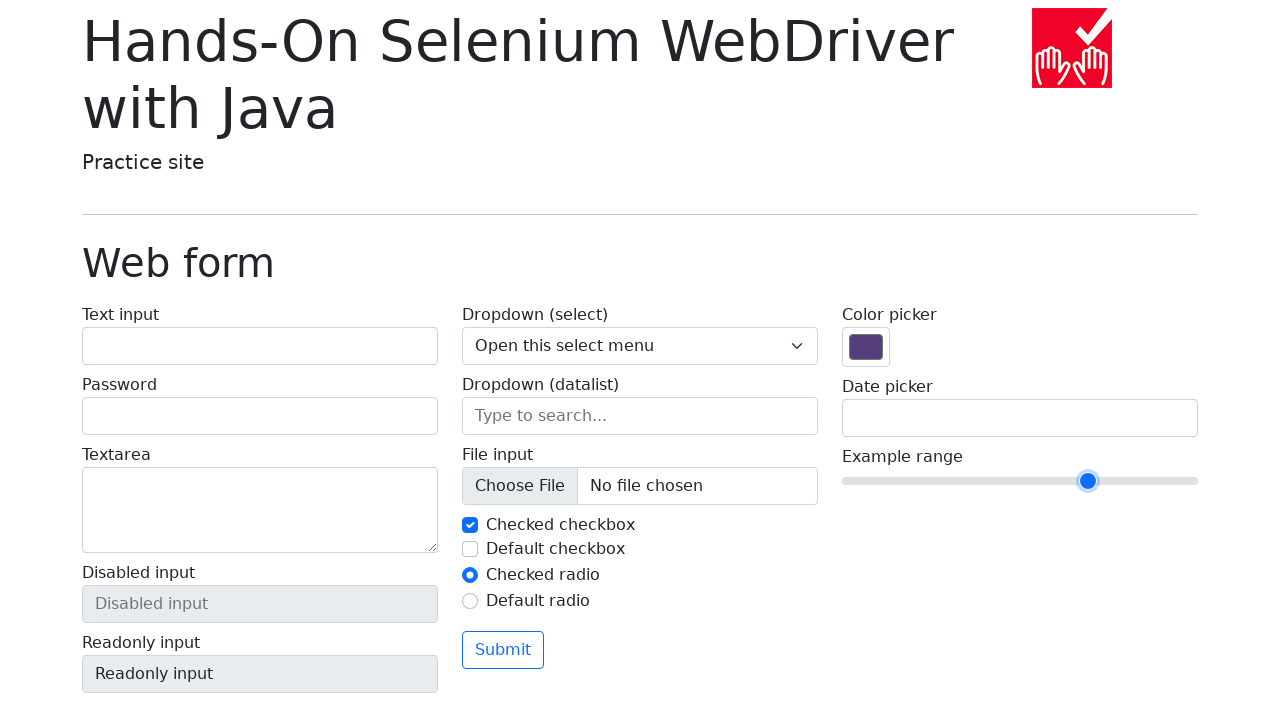